Tests JavaScript confirm dialog handling by clicking a button that triggers a confirm dialog, dismissing it (Cancel), and verifying the result message does not contain "successfuly".

Starting URL: https://the-internet.herokuapp.com/javascript_alerts

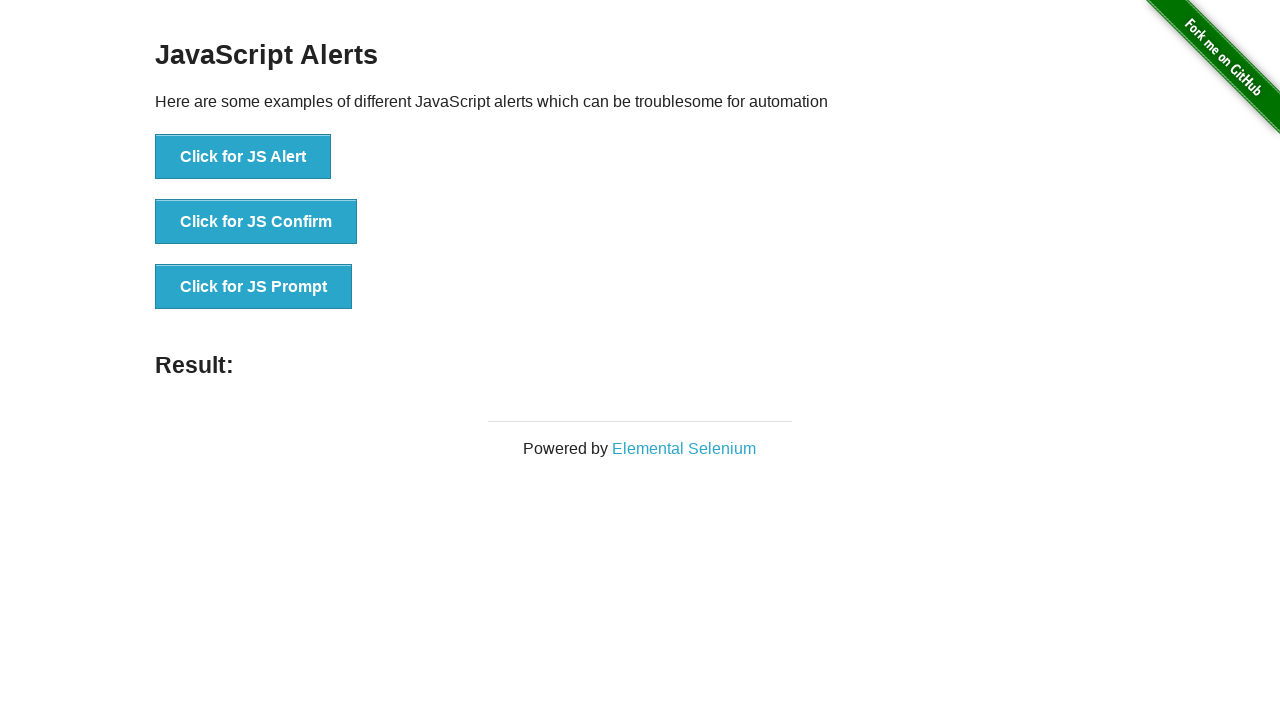

Set up dialog handler to dismiss confirm dialog
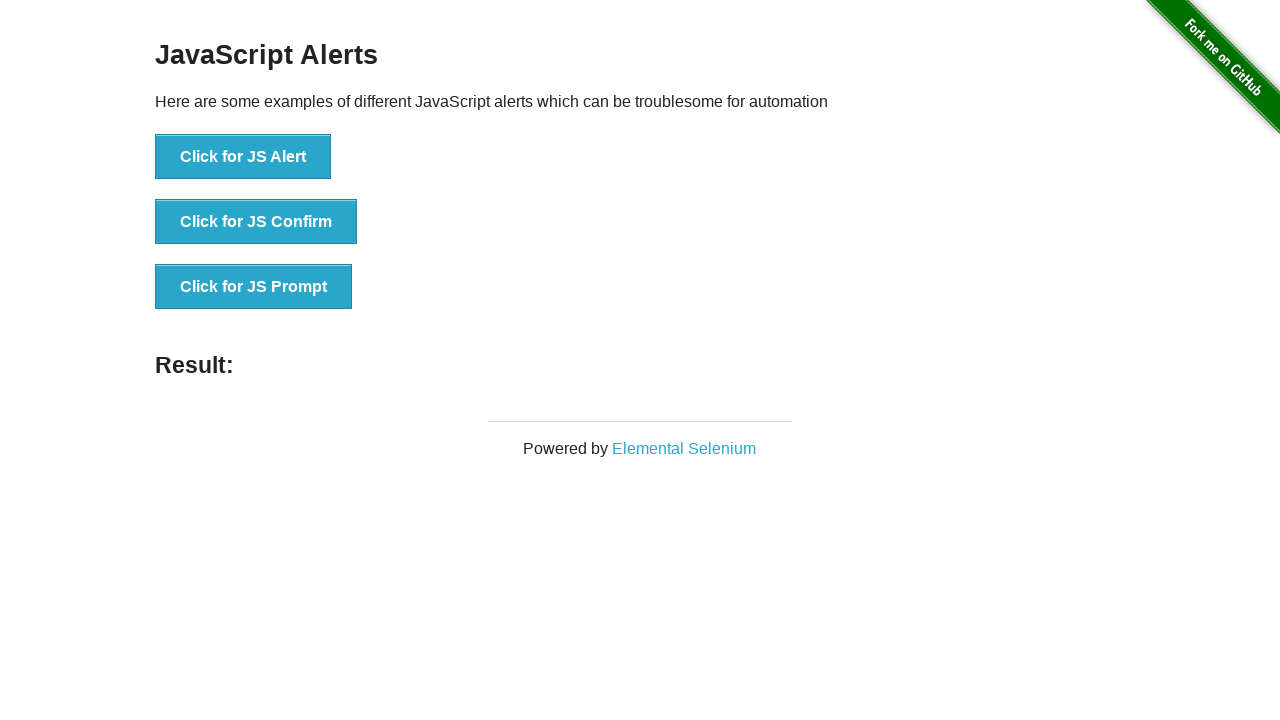

Clicked 'Click for JS Confirm' button to trigger confirm dialog at (256, 222) on xpath=//button[text()='Click for JS Confirm']
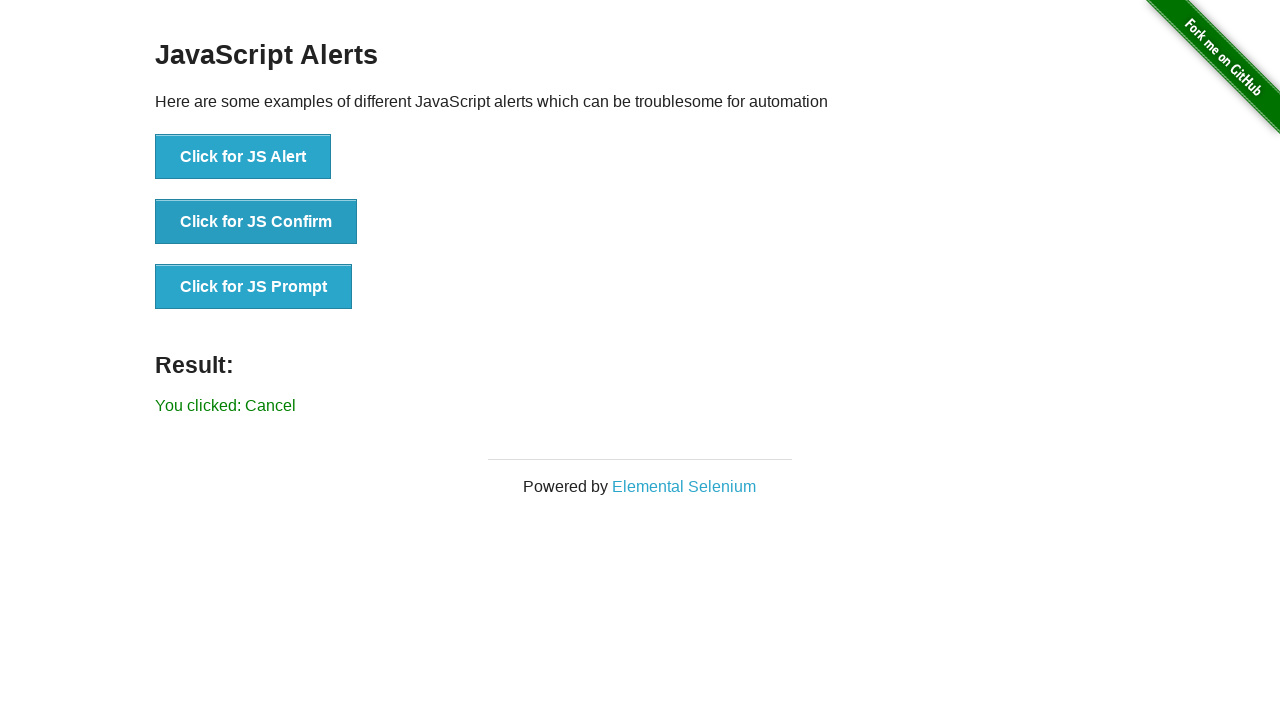

Result message element loaded
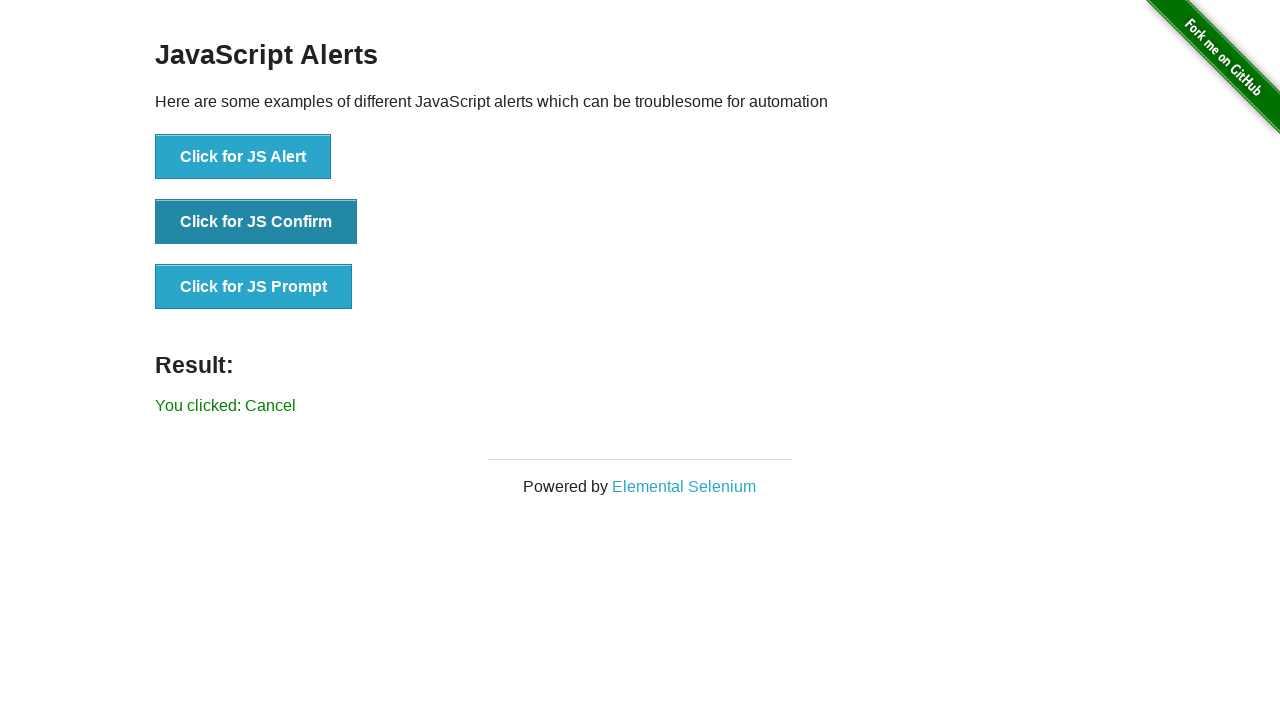

Retrieved result text: 'You clicked: Cancel'
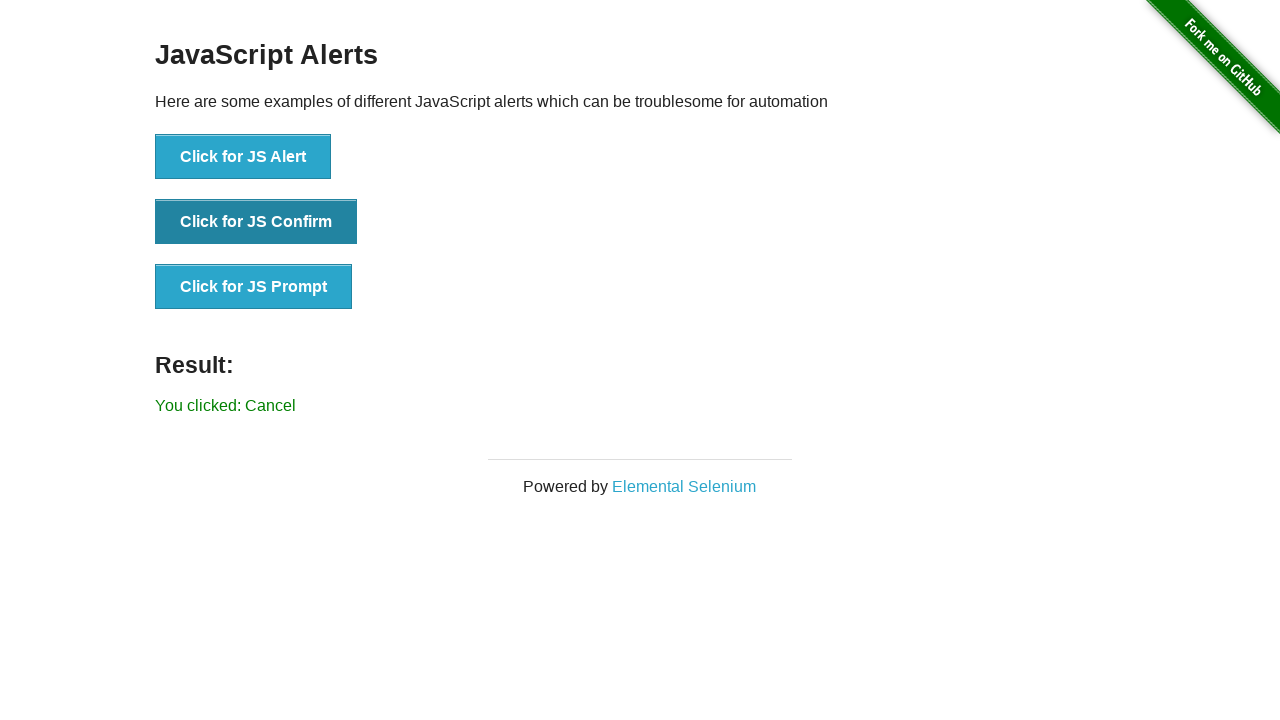

Verified that result text does not contain 'successfuly'
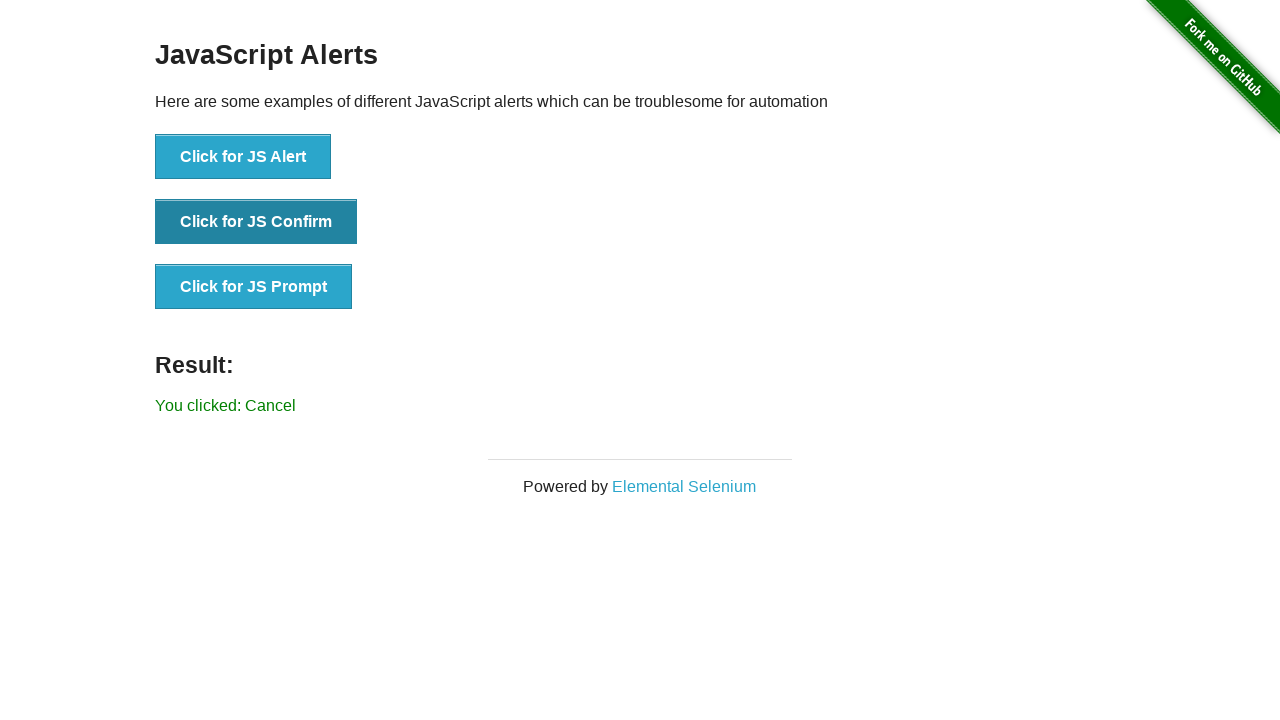

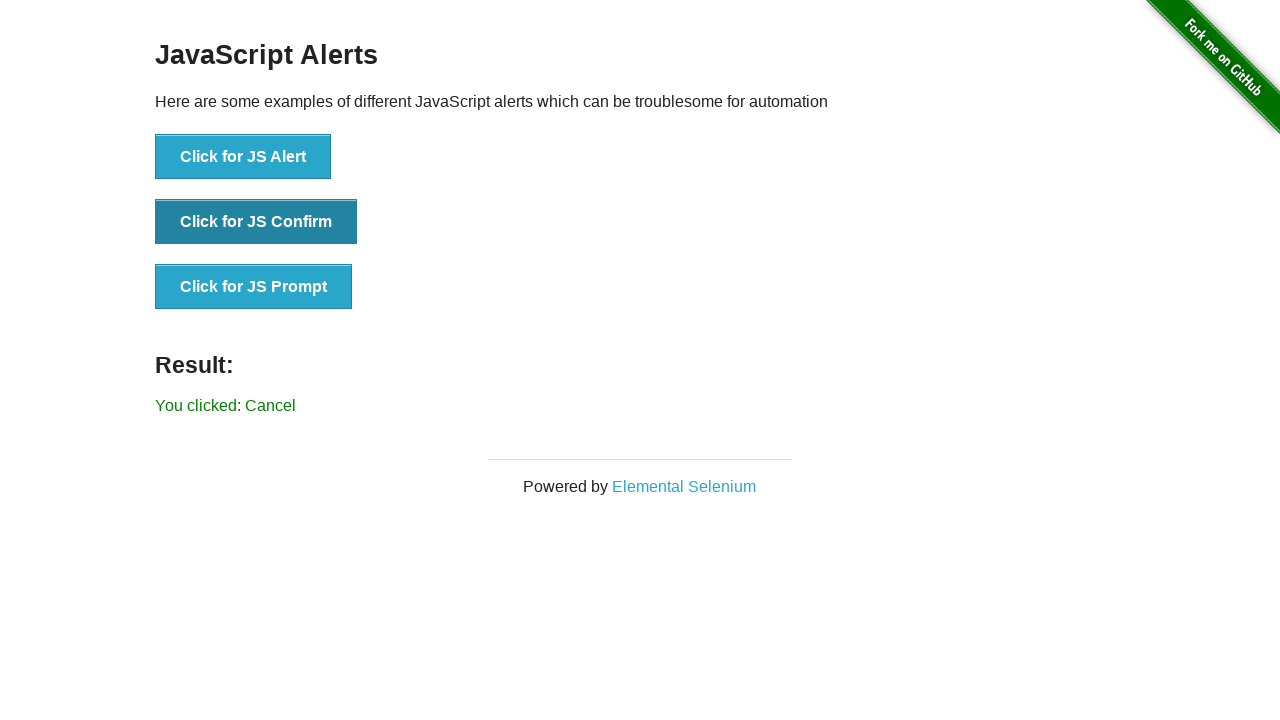